Navigates to a file upload page and clicks the file submit button without selecting a file first

Starting URL: https://the-internet.herokuapp.com/upload

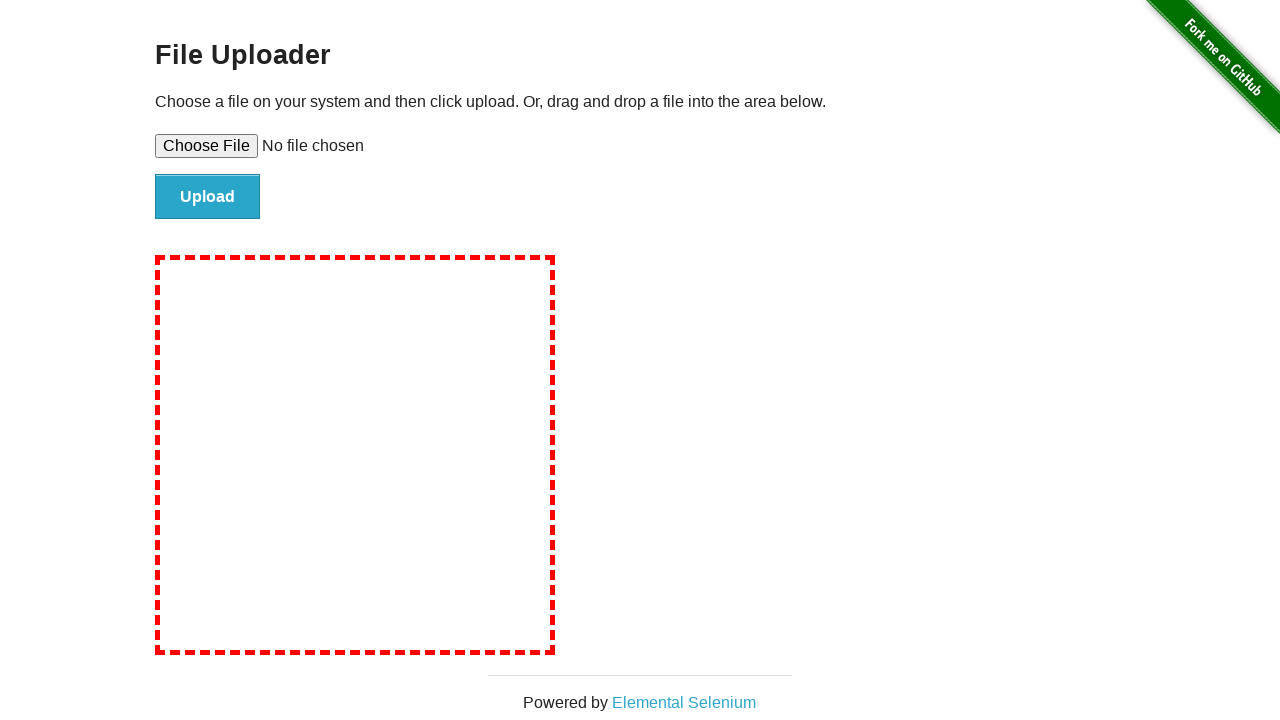

Navigated to file upload page
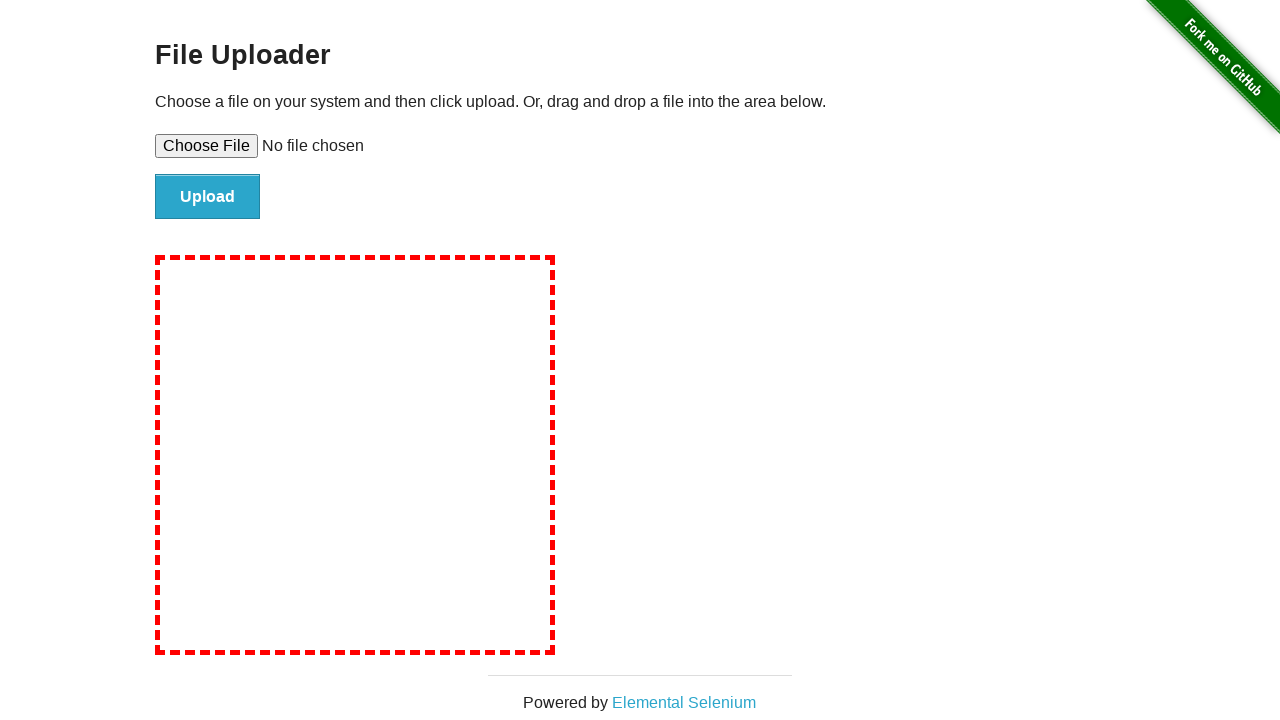

Clicked file submit button without selecting a file at (208, 197) on #file-submit
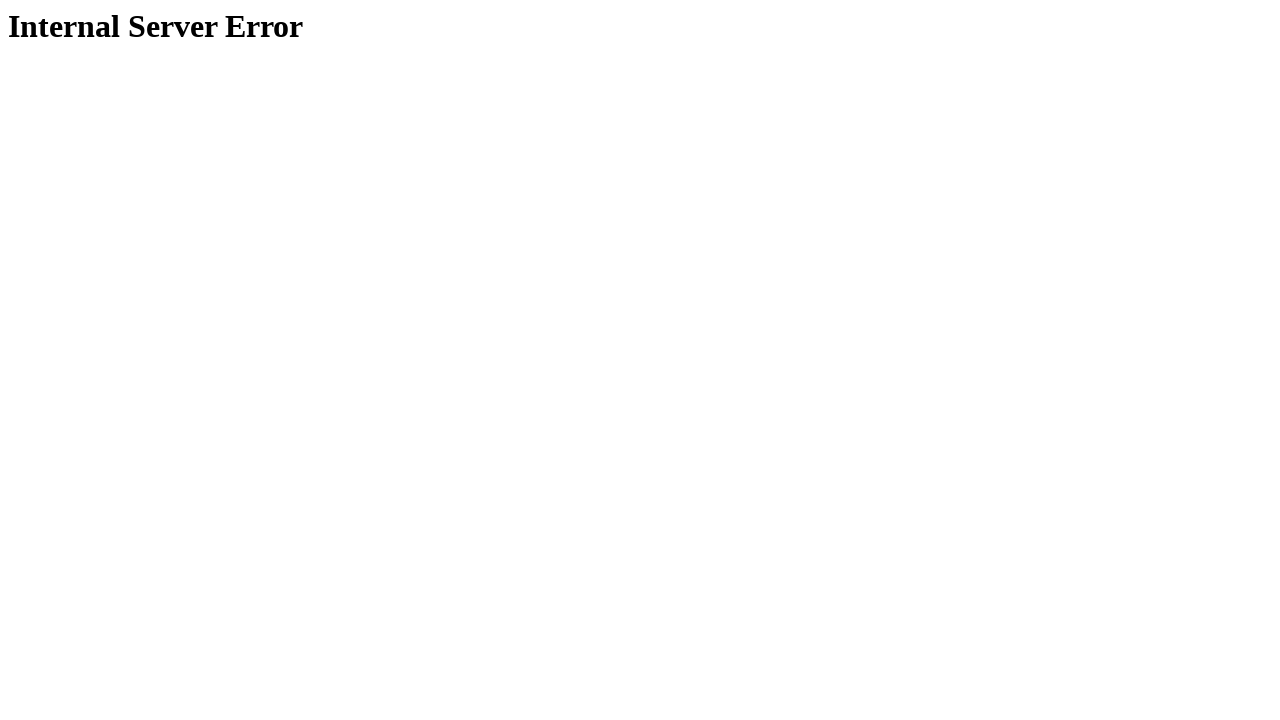

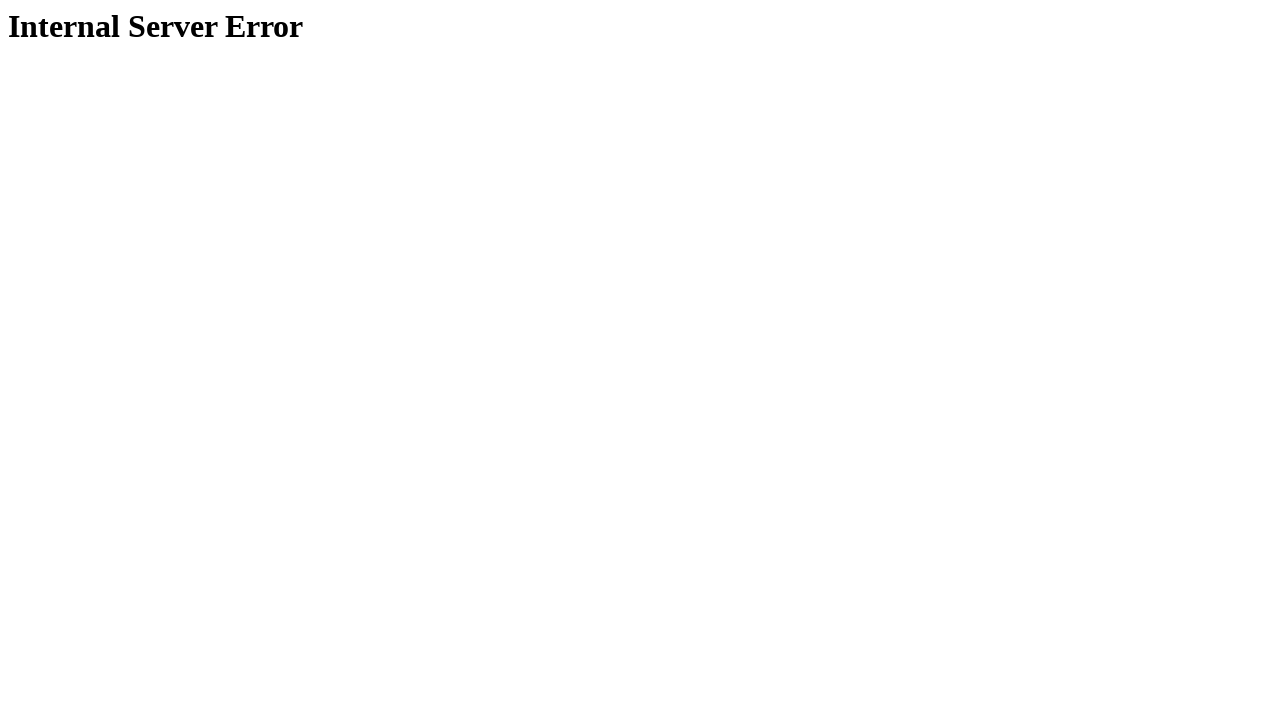